Tests radio button functionality on a demo forms page by clicking the Milk option and then iterating through all radio buttons to click each one.

Starting URL: http://www.echoecho.com/htmlforms10.htm

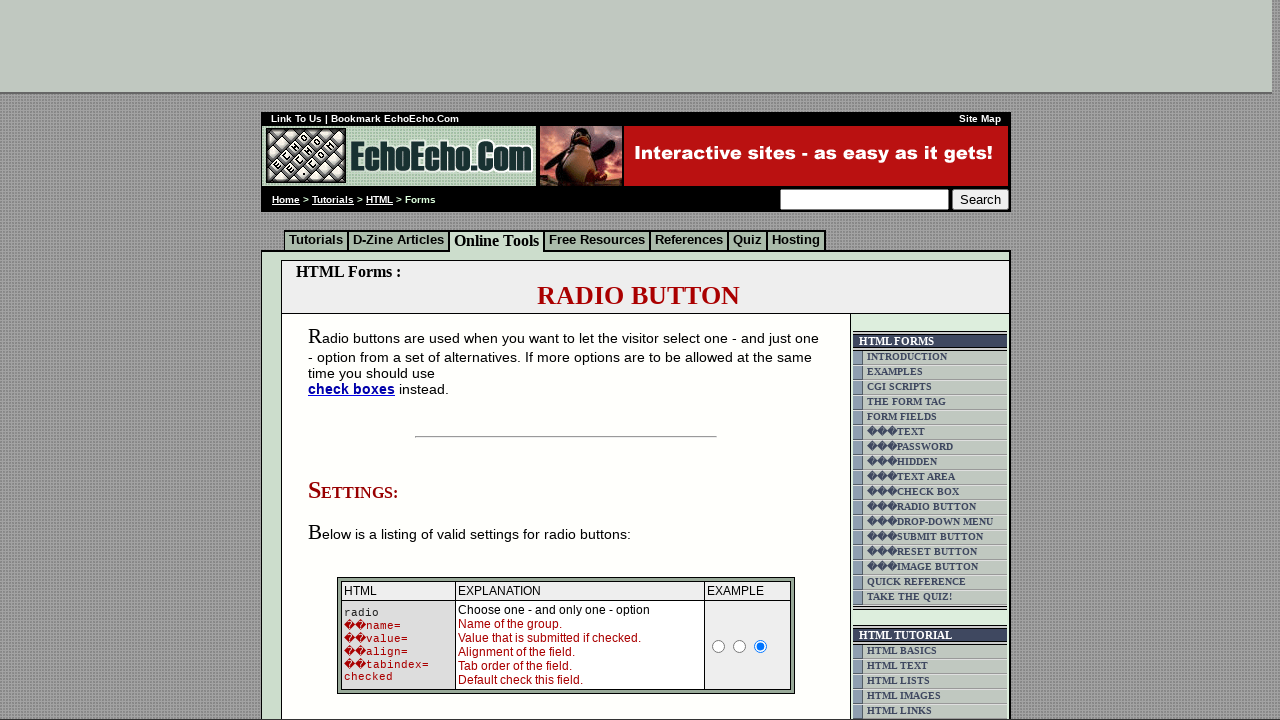

Clicked on Milk radio button at (356, 360) on input[value='Milk']
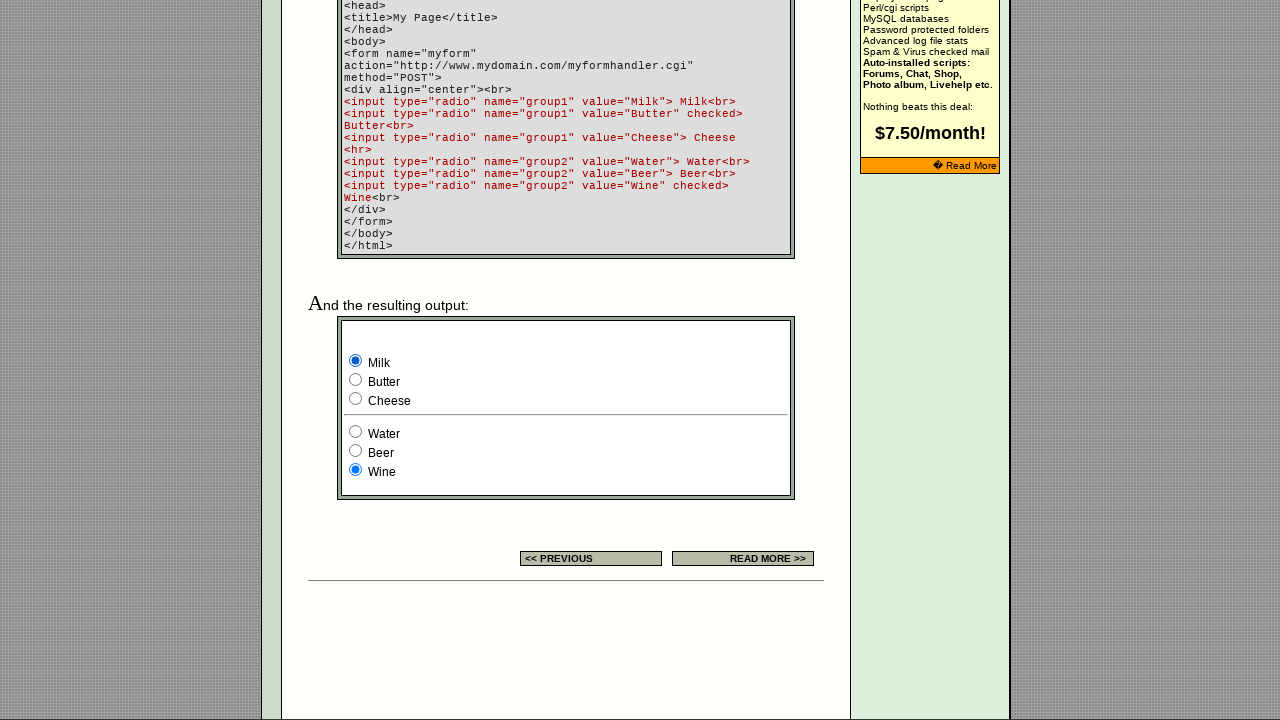

Located all radio buttons on the form
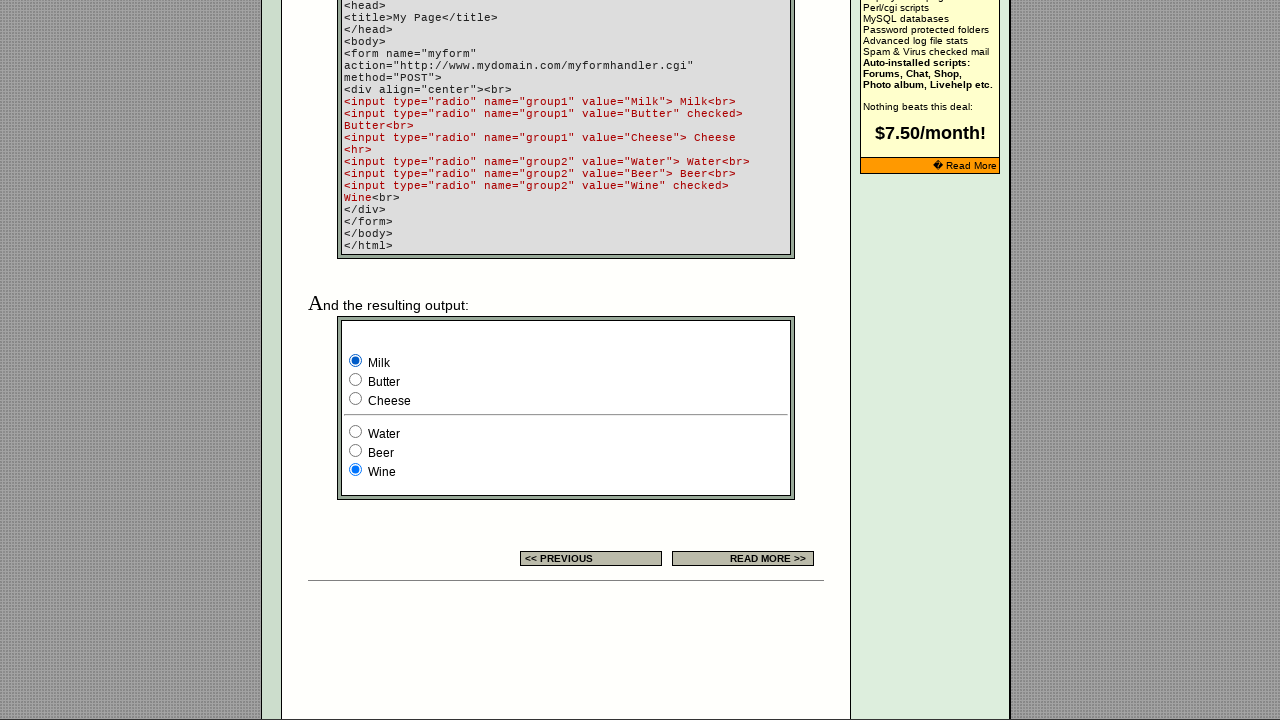

Found 6 radio buttons
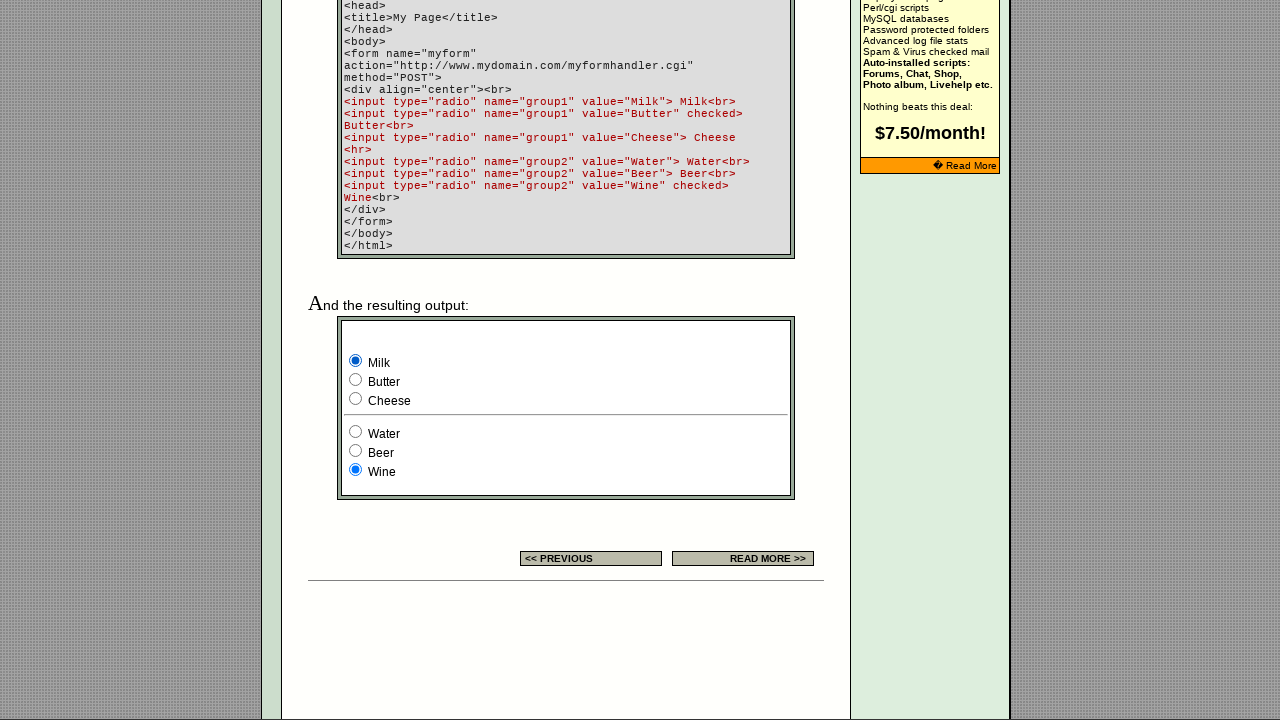

Clicked radio button 1 of 6 at (356, 360) on td.table5 input[type='radio'] >> nth=0
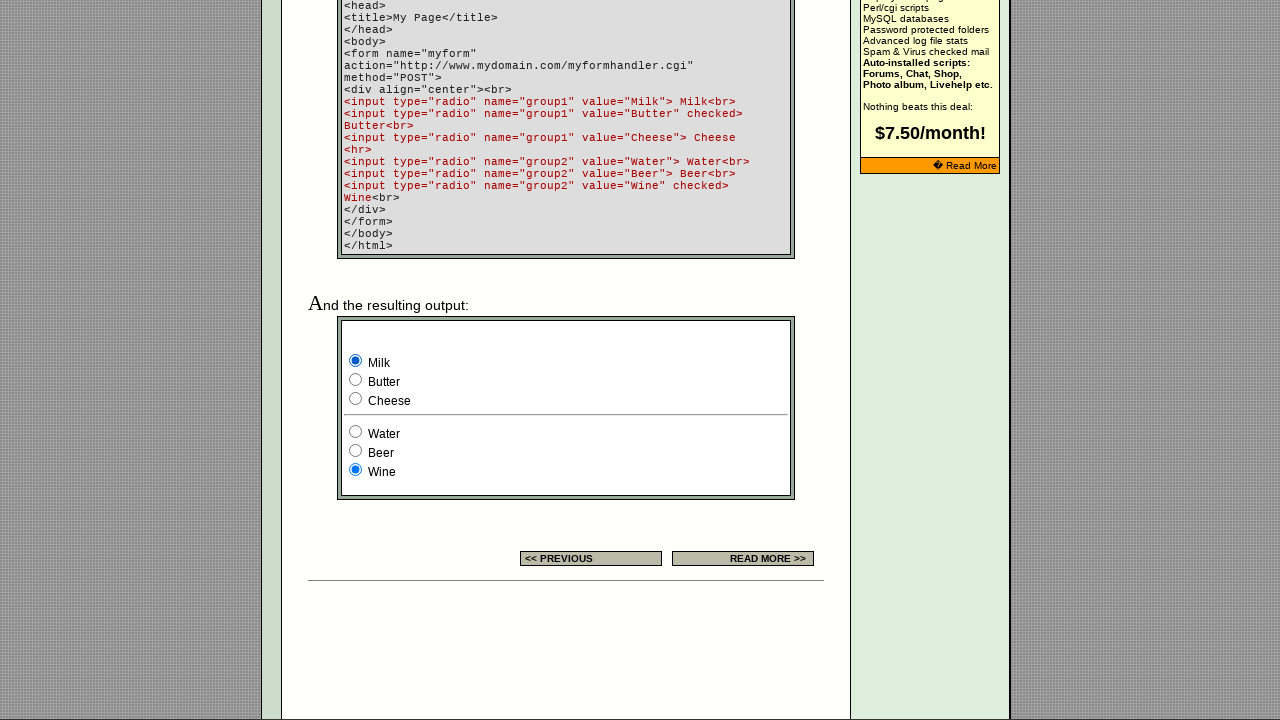

Clicked radio button 2 of 6 at (356, 380) on td.table5 input[type='radio'] >> nth=1
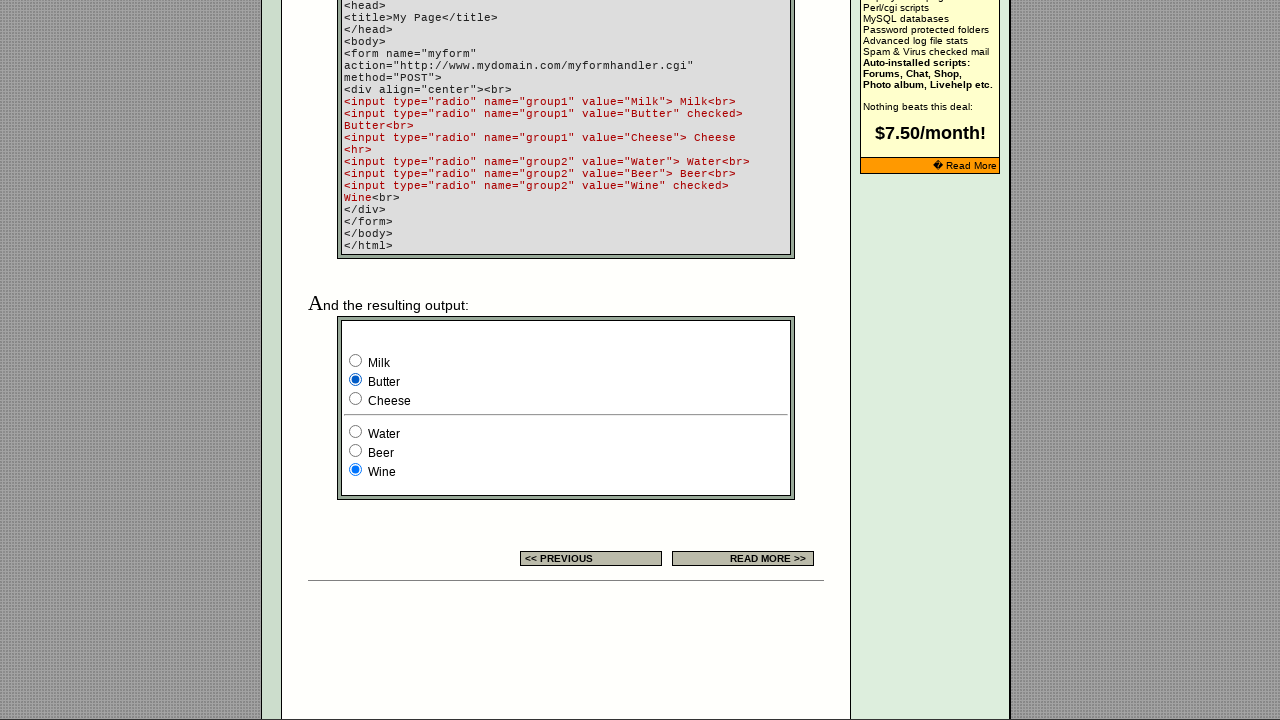

Clicked radio button 3 of 6 at (356, 398) on td.table5 input[type='radio'] >> nth=2
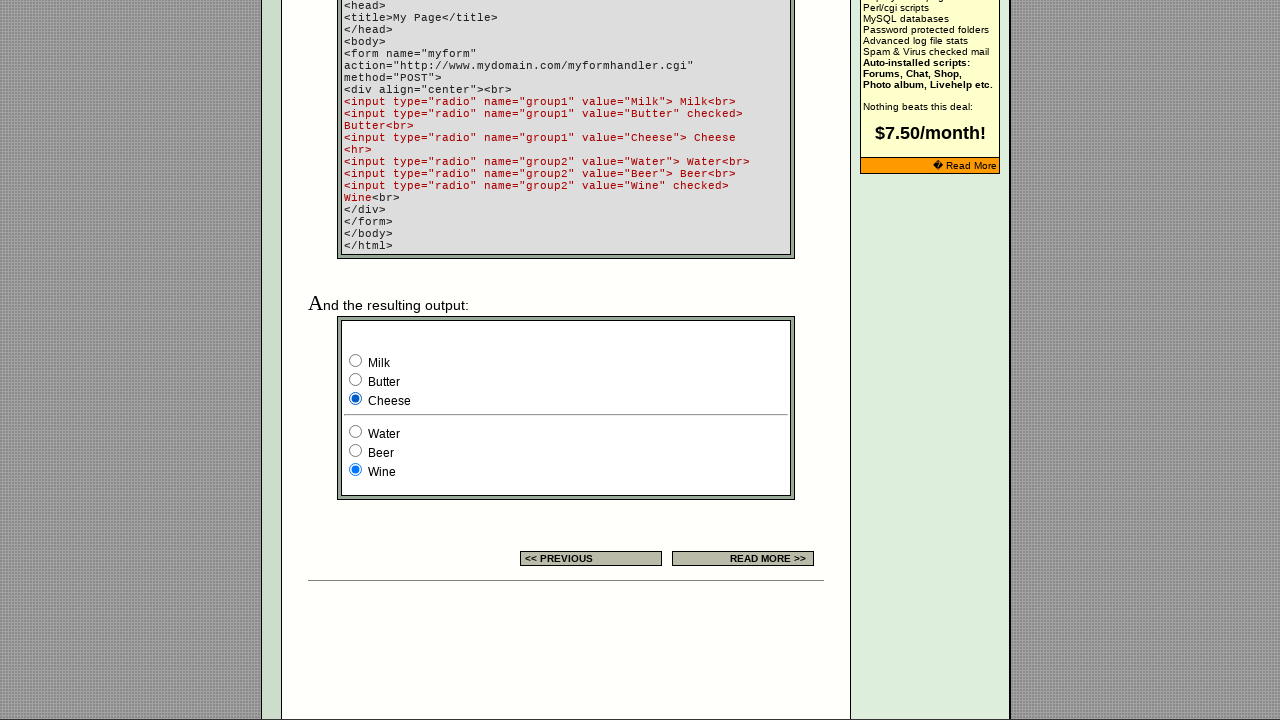

Clicked radio button 4 of 6 at (356, 432) on td.table5 input[type='radio'] >> nth=3
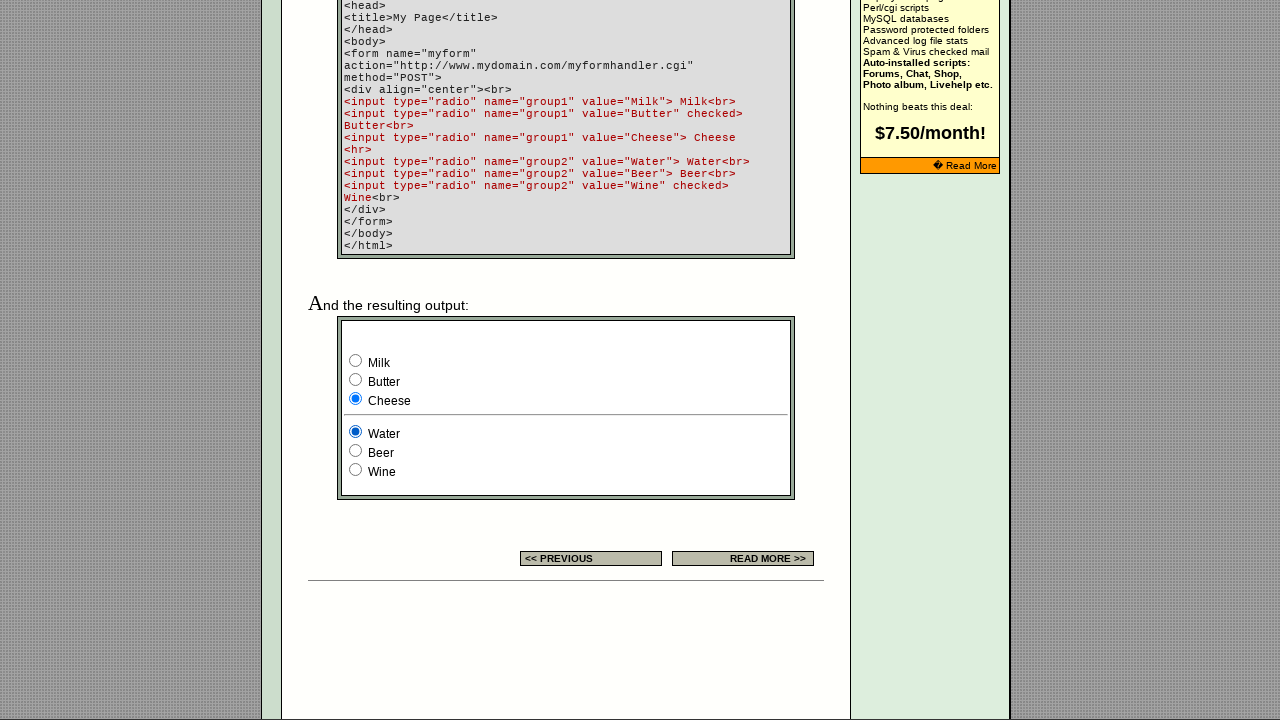

Clicked radio button 5 of 6 at (356, 450) on td.table5 input[type='radio'] >> nth=4
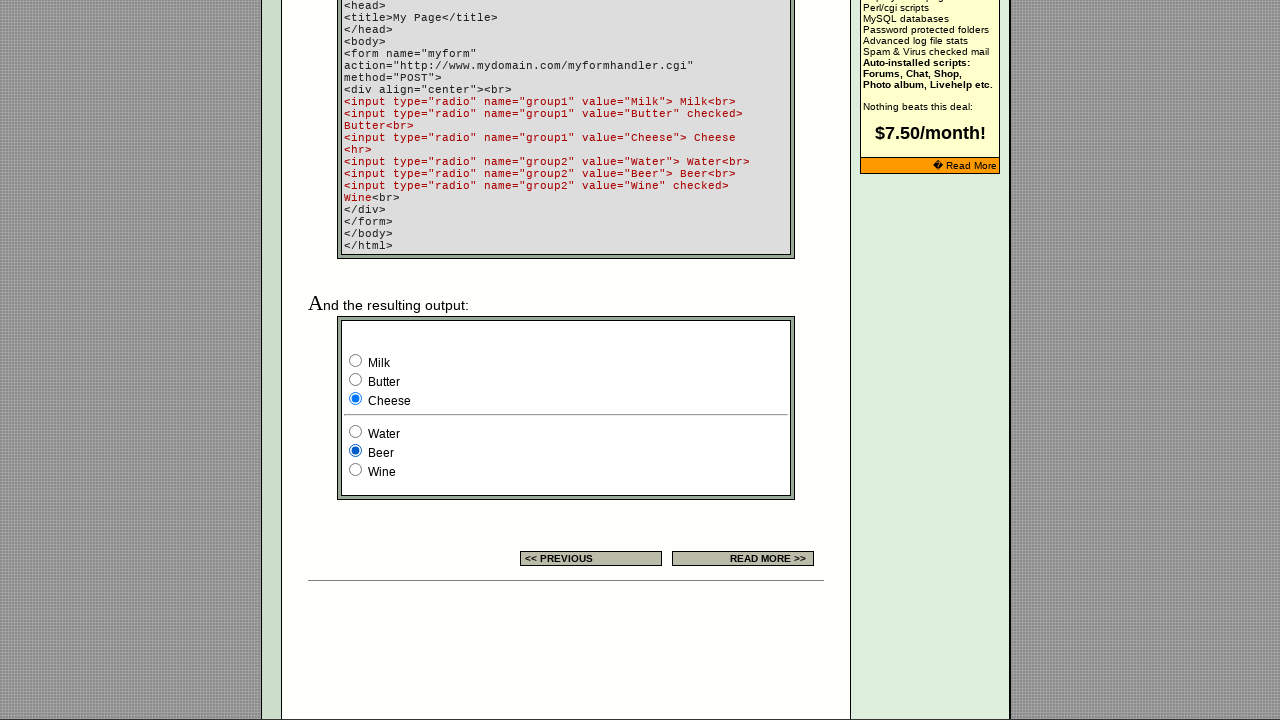

Clicked radio button 6 of 6 at (356, 470) on td.table5 input[type='radio'] >> nth=5
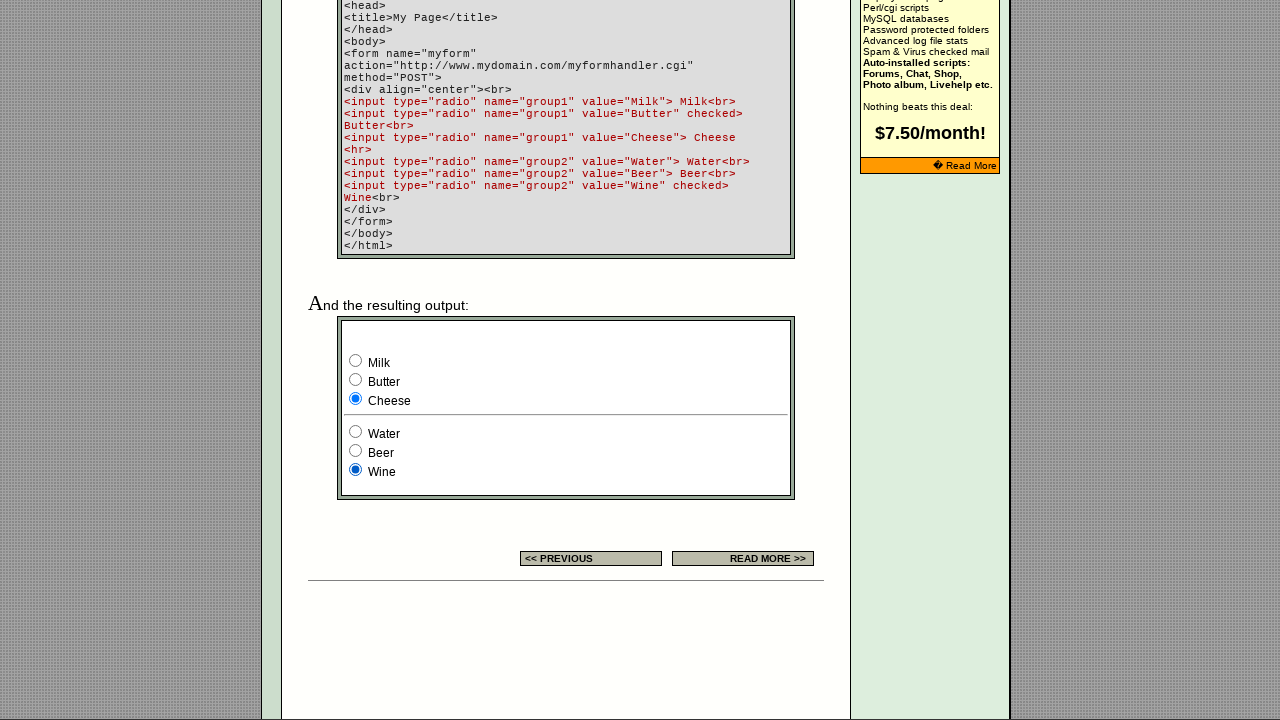

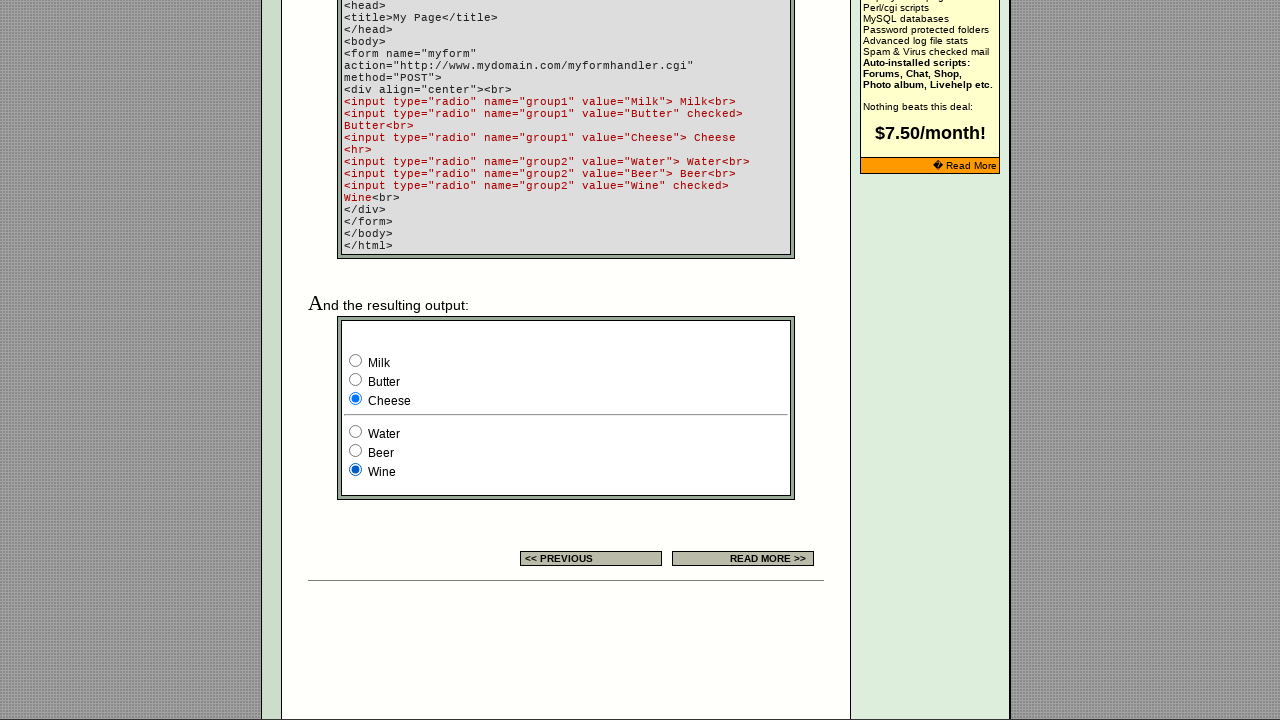